Tests CSS selector with ending text pattern by finding elements with IDs starting with specific text

Starting URL: https://demoqa.com/automation-practice-form

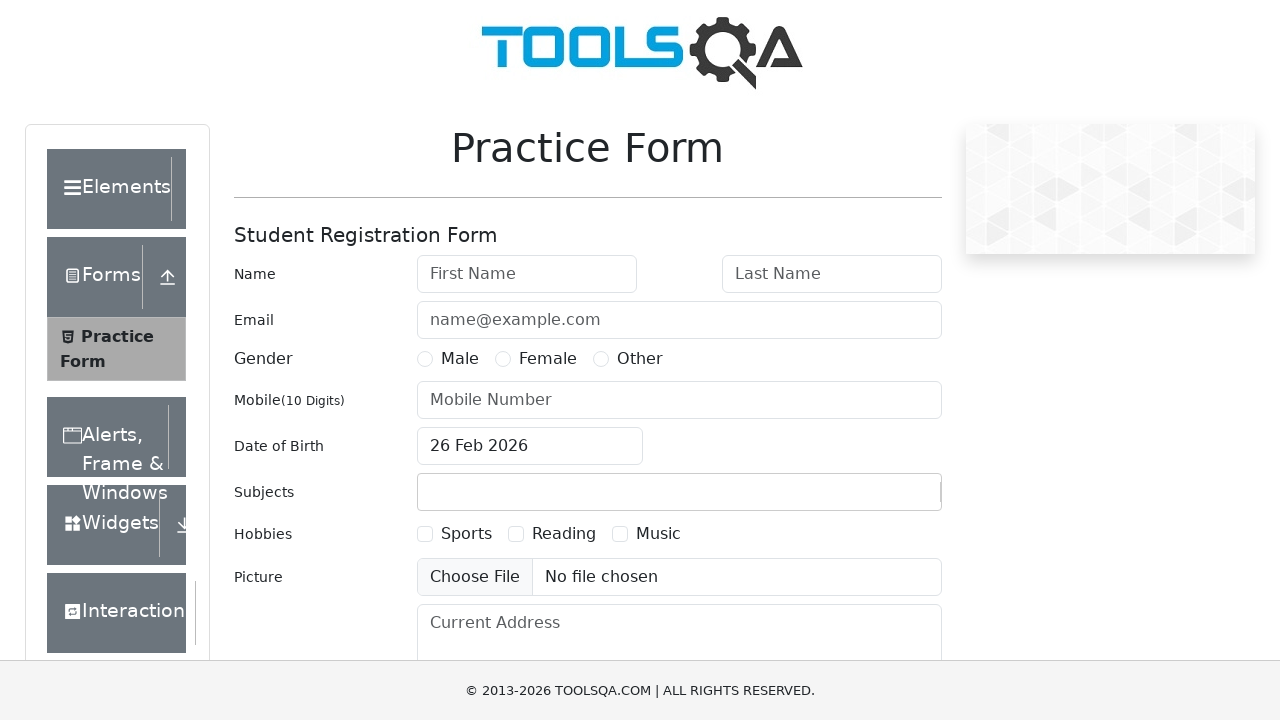

Waited for title element to be visible
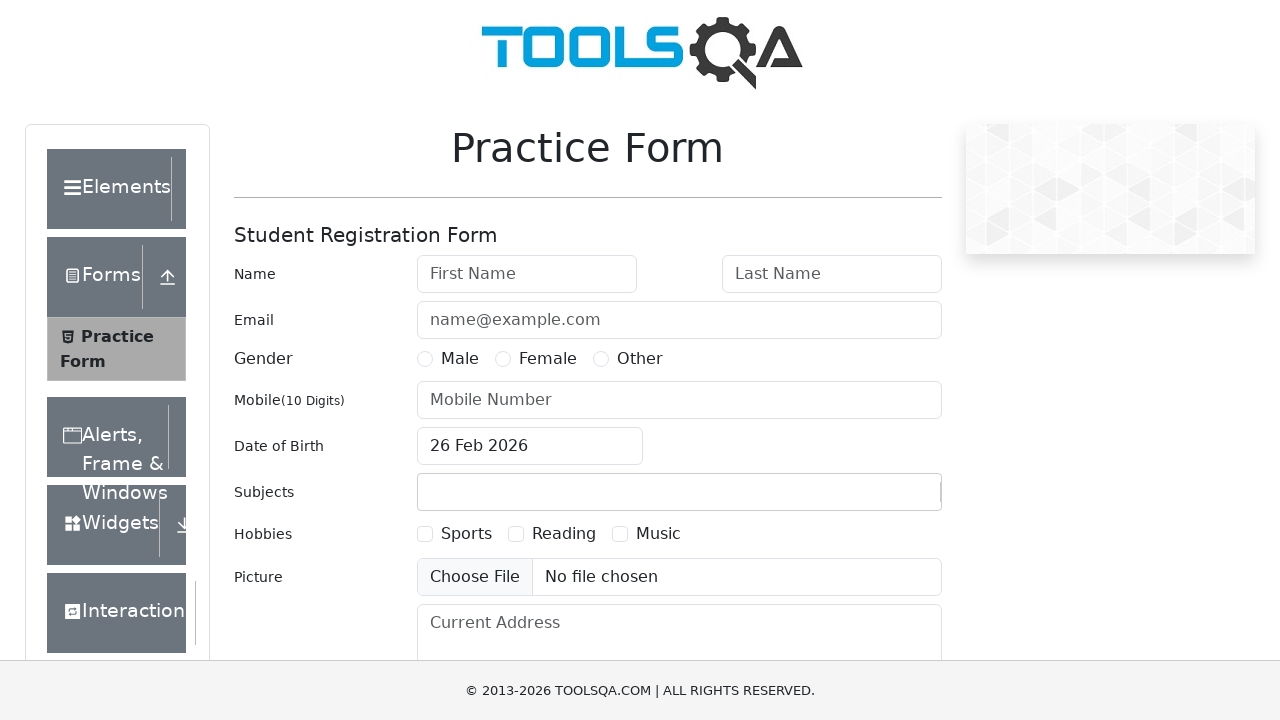

Verified title text is 'Practice Form'
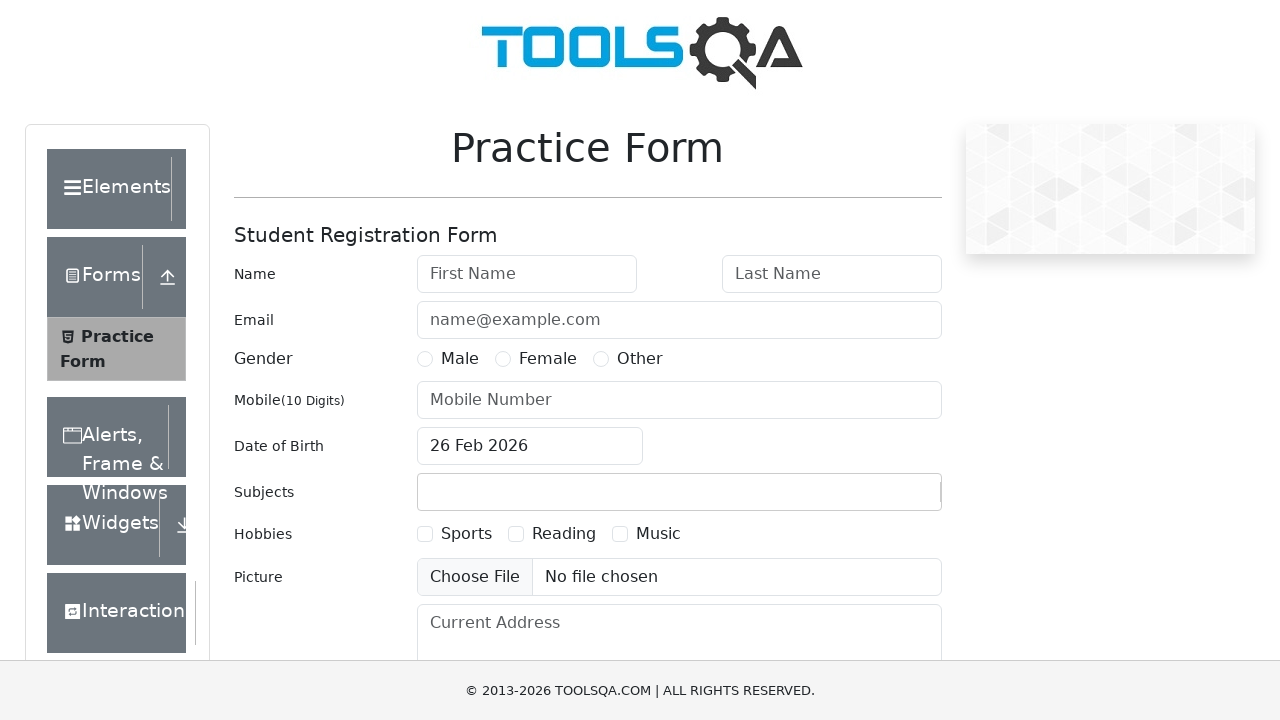

Located input element with ID starting with 'firstN'
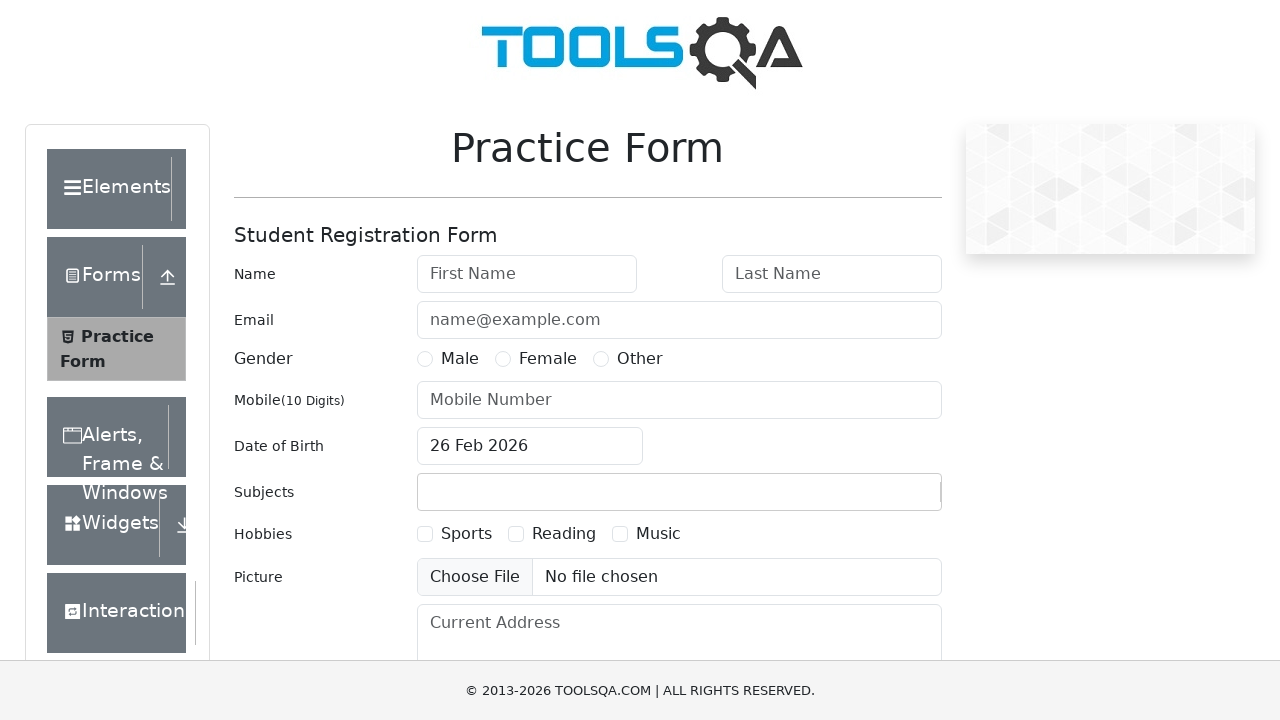

Verified input field is empty
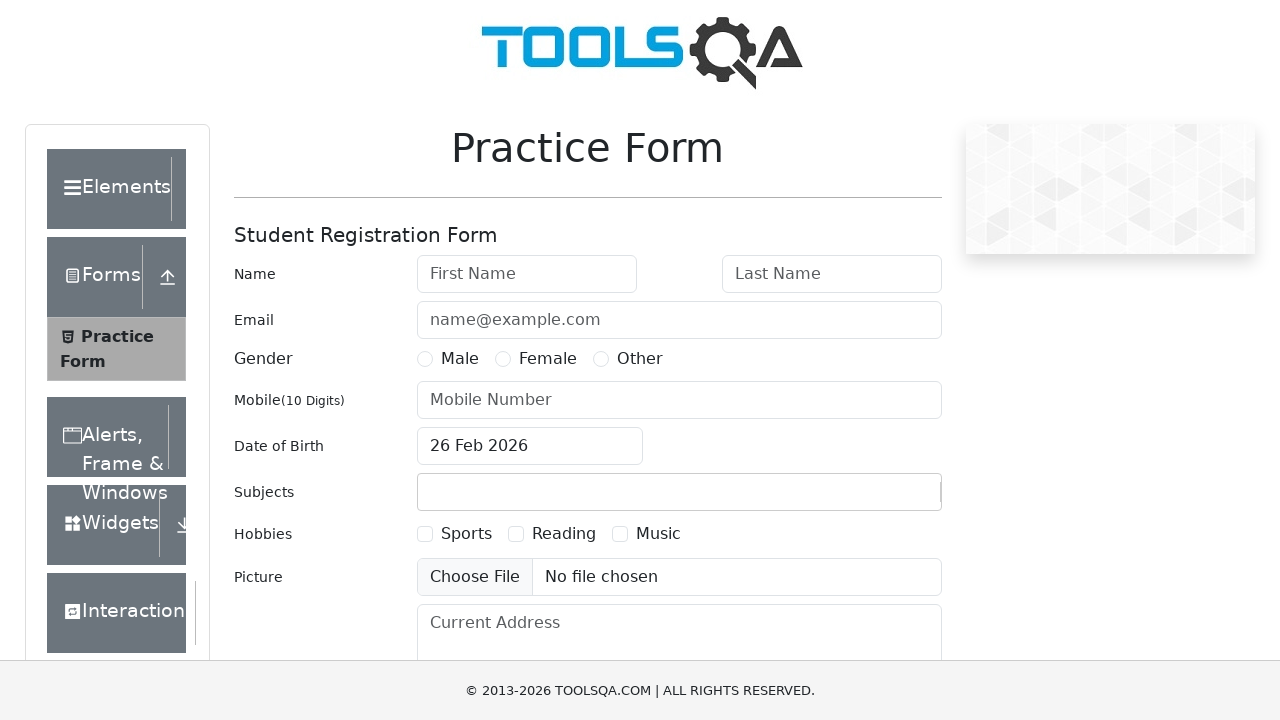

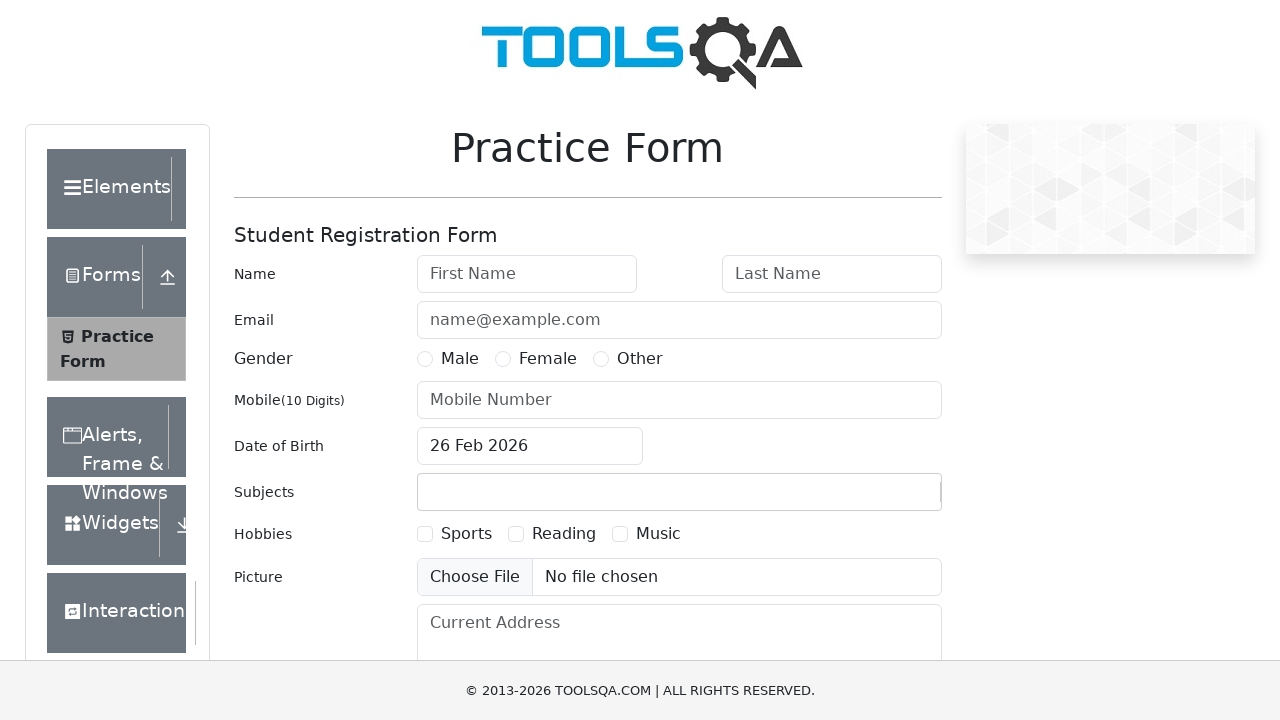